Tests checkbox functionality on the Practice Form and then navigates to the Browser Windows page through the Alerts, Frame & Windows section

Starting URL: https://demoqa.com/automation-practice-form

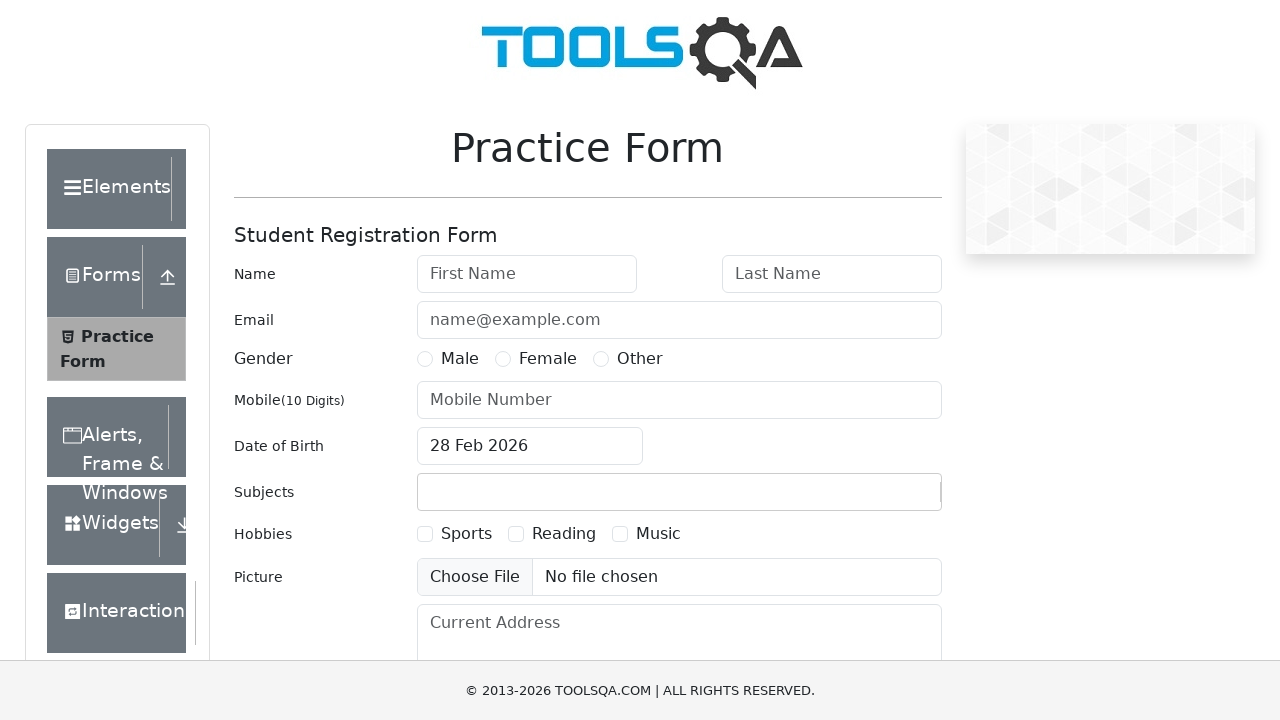

Scrolled to upload picture section to view checkboxes
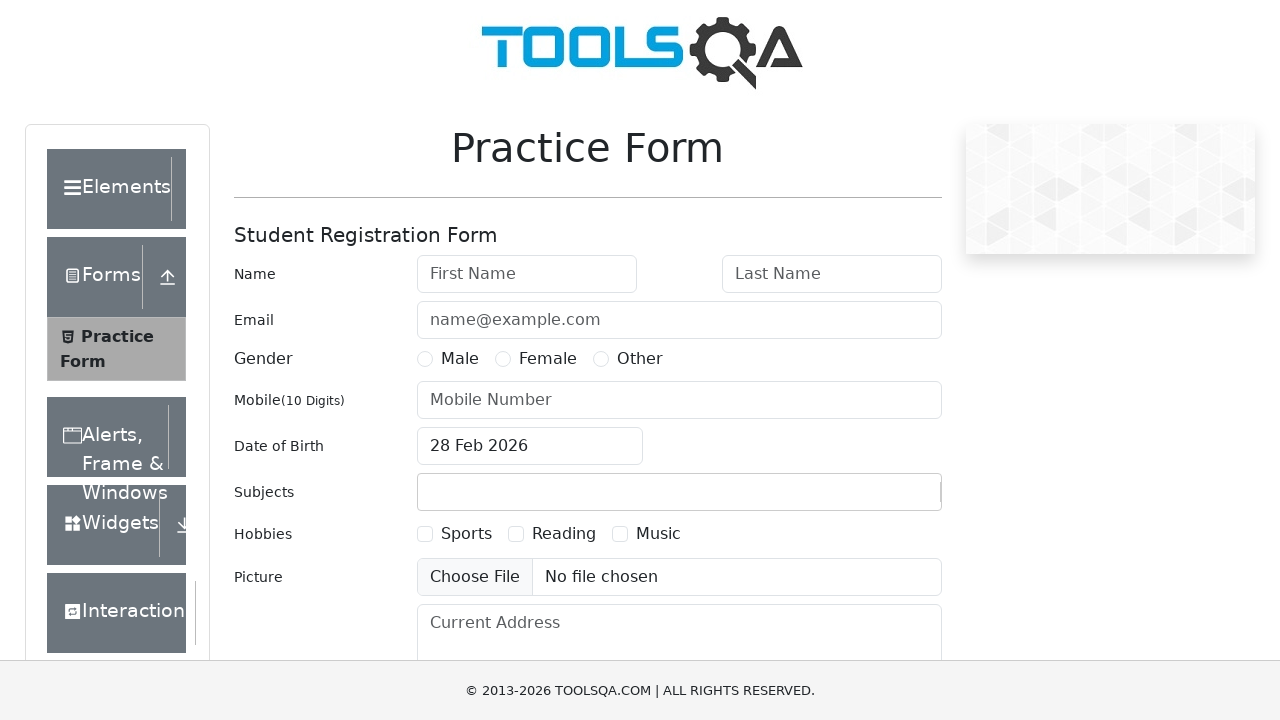

Checked hobby checkbox 1 using JavaScript
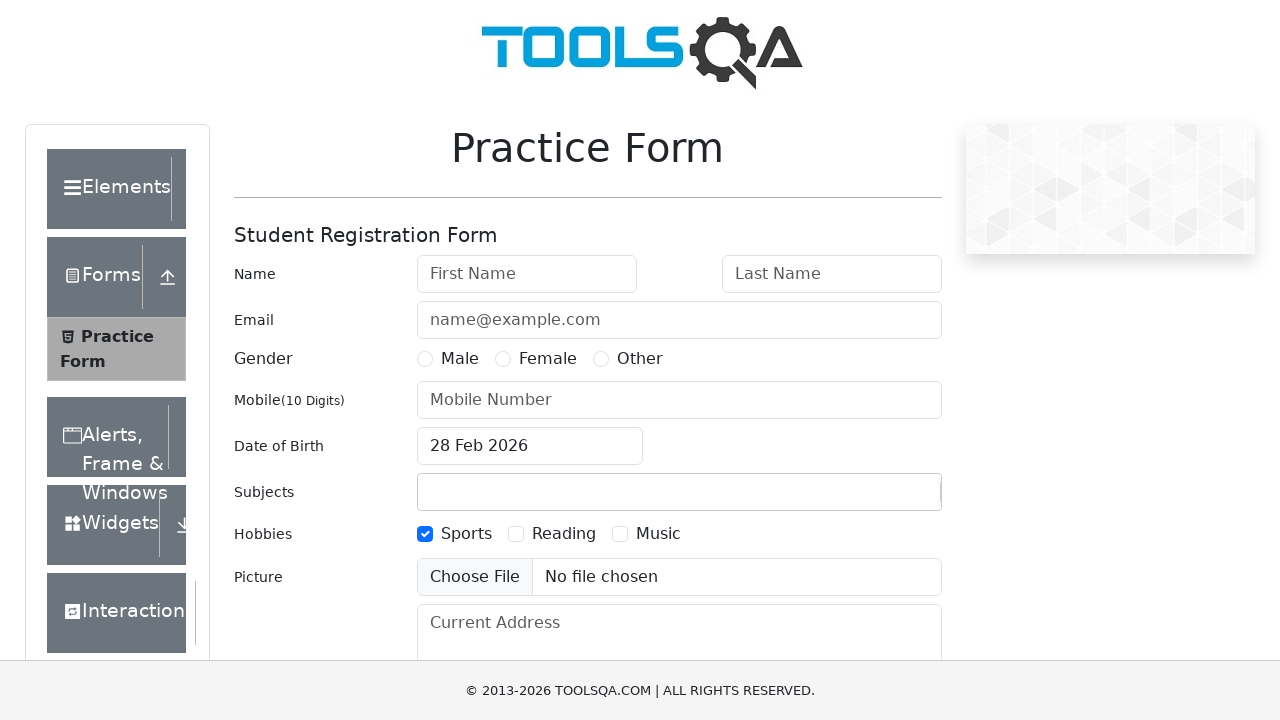

Checked hobby checkbox 3 using JavaScript
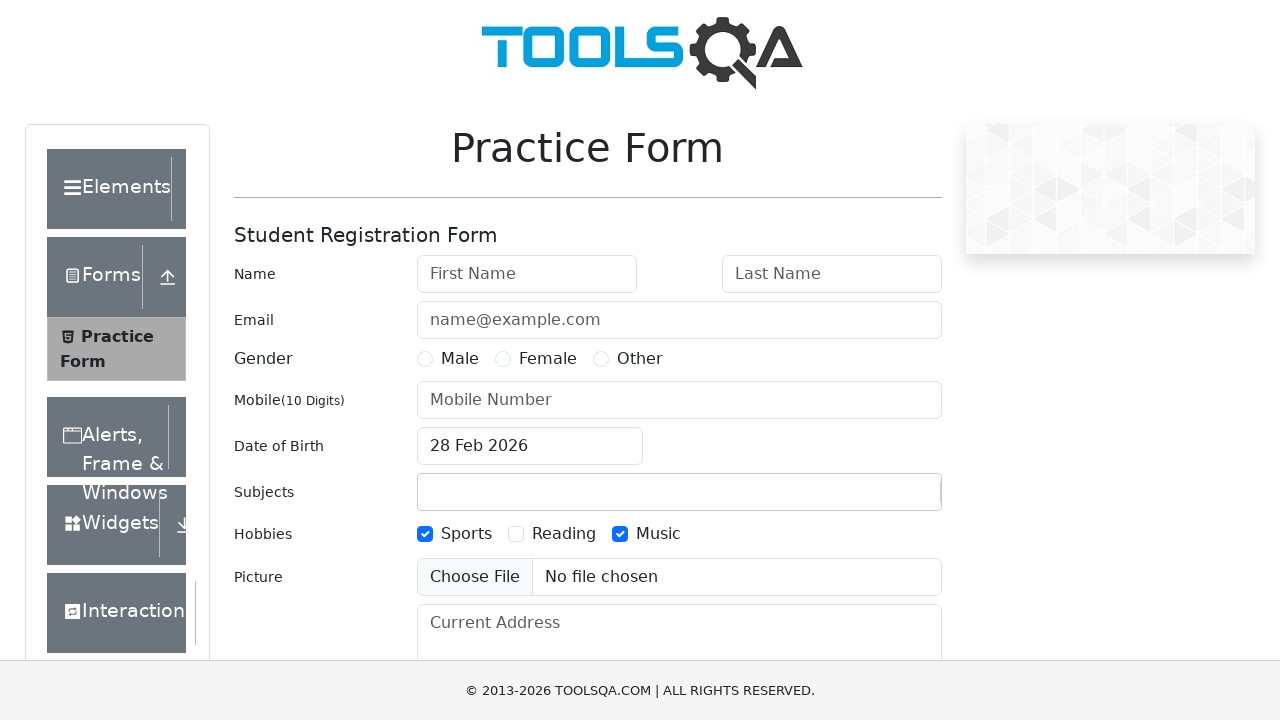

Navigated to DemoQA home page
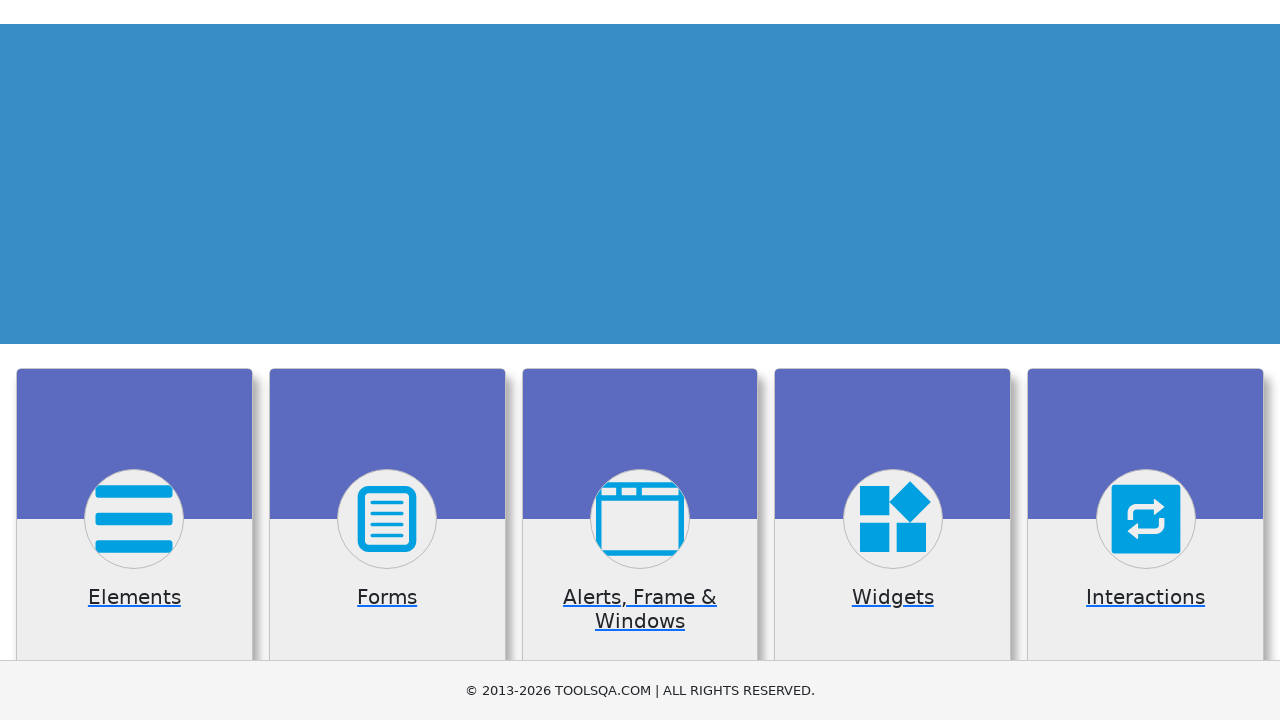

Scrolled to 'Alerts, Frame & Windows' section
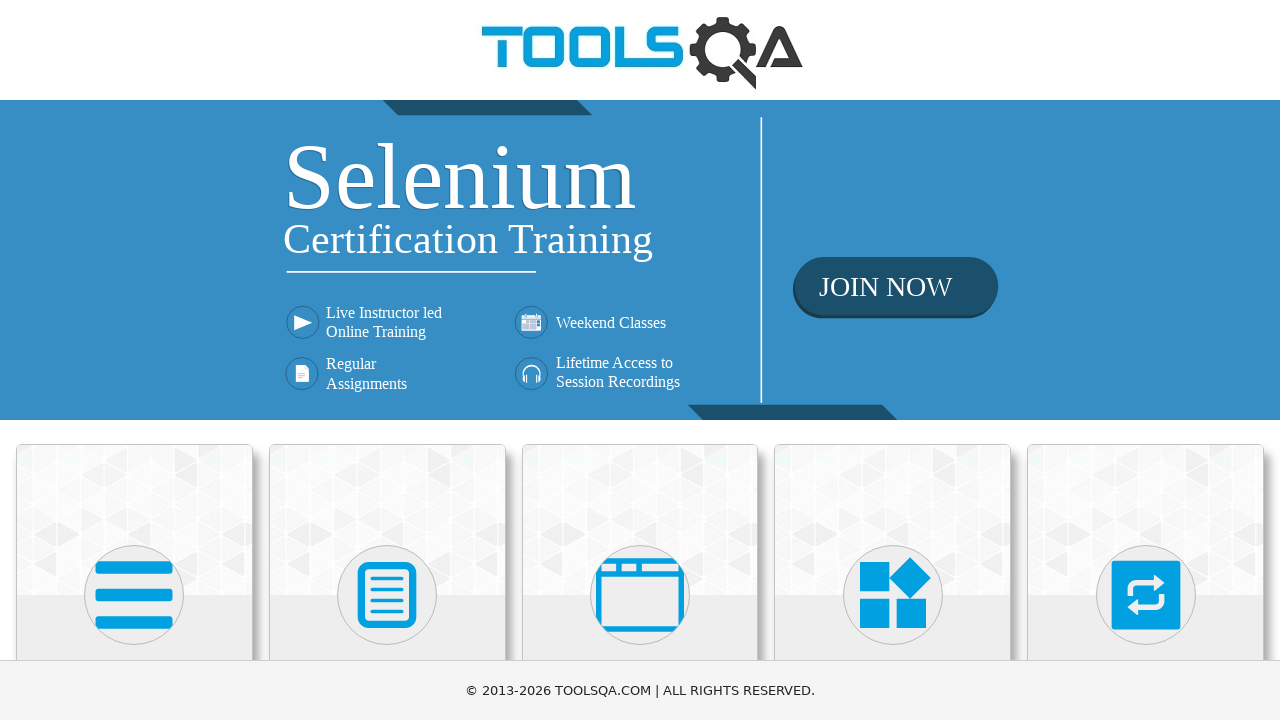

Clicked on 'Alerts, Frame & Windows' section at (640, 360) on xpath=//*[contains(text(),'Alerts, Frame & Windows')]
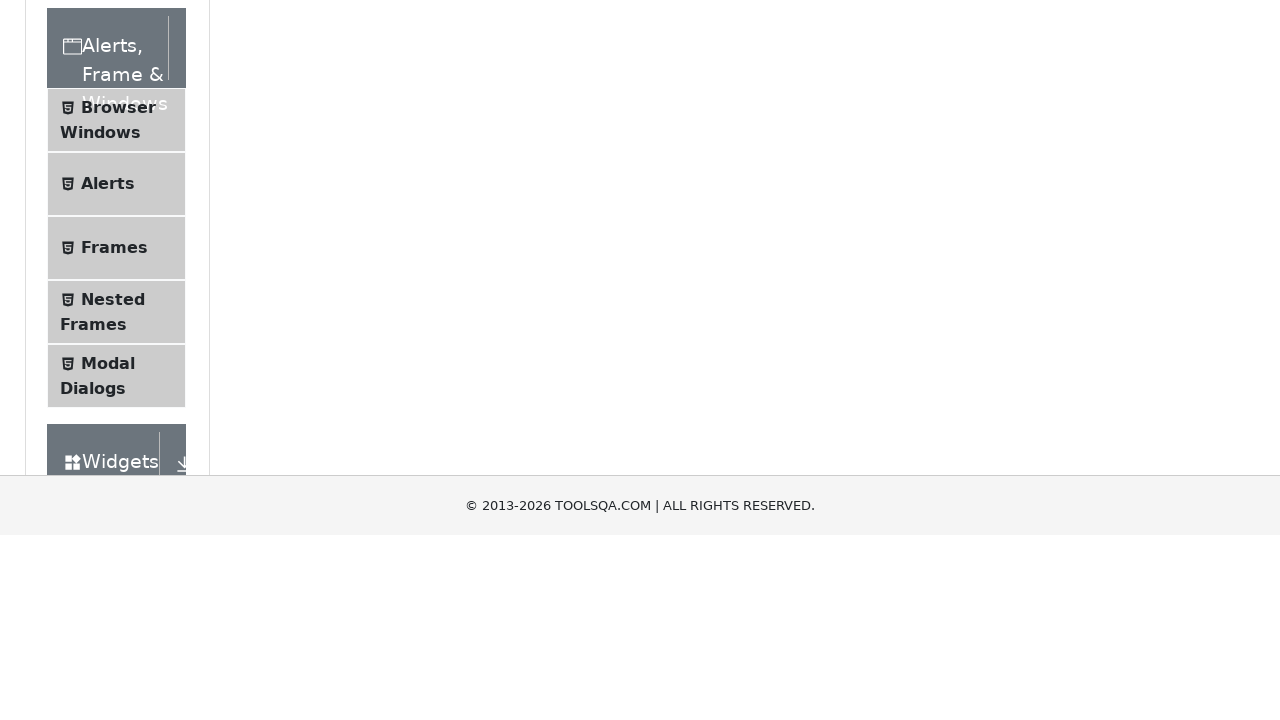

Waited for navigation to alertsWindows page
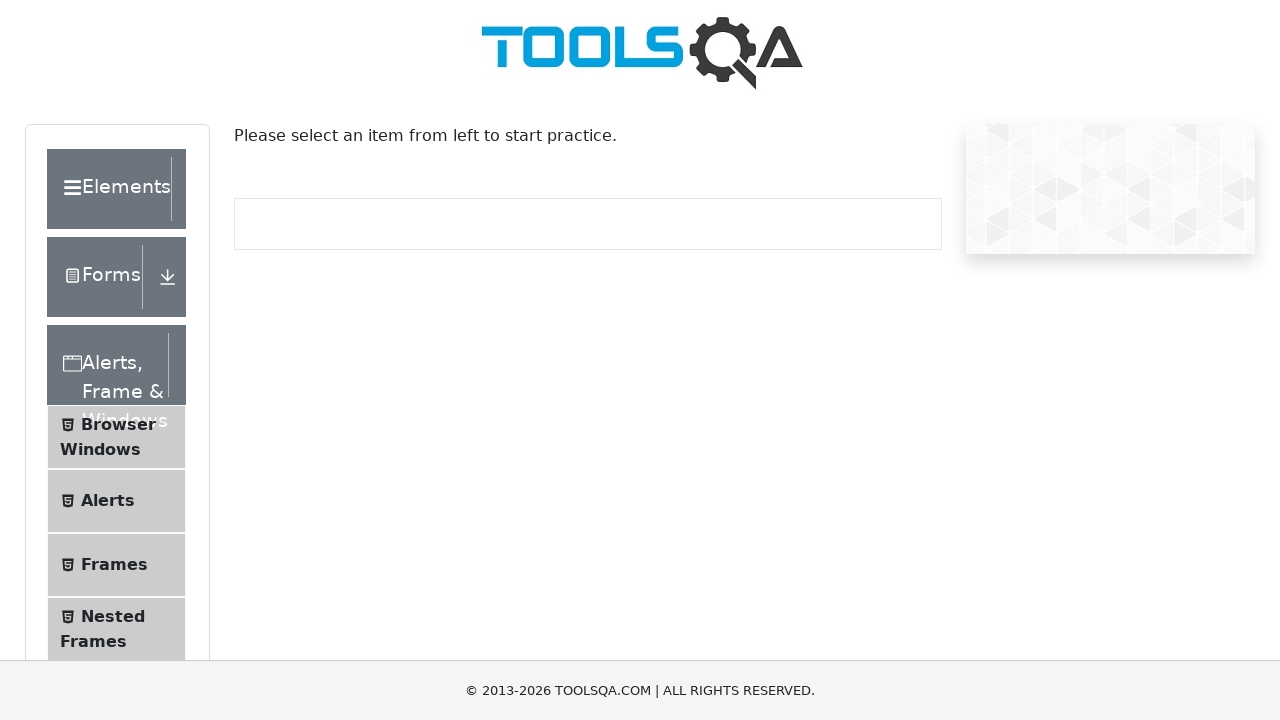

Clicked on 'Browser Windows' submenu at (118, 424) on xpath=//*[contains(text(),'Browser Windows')]
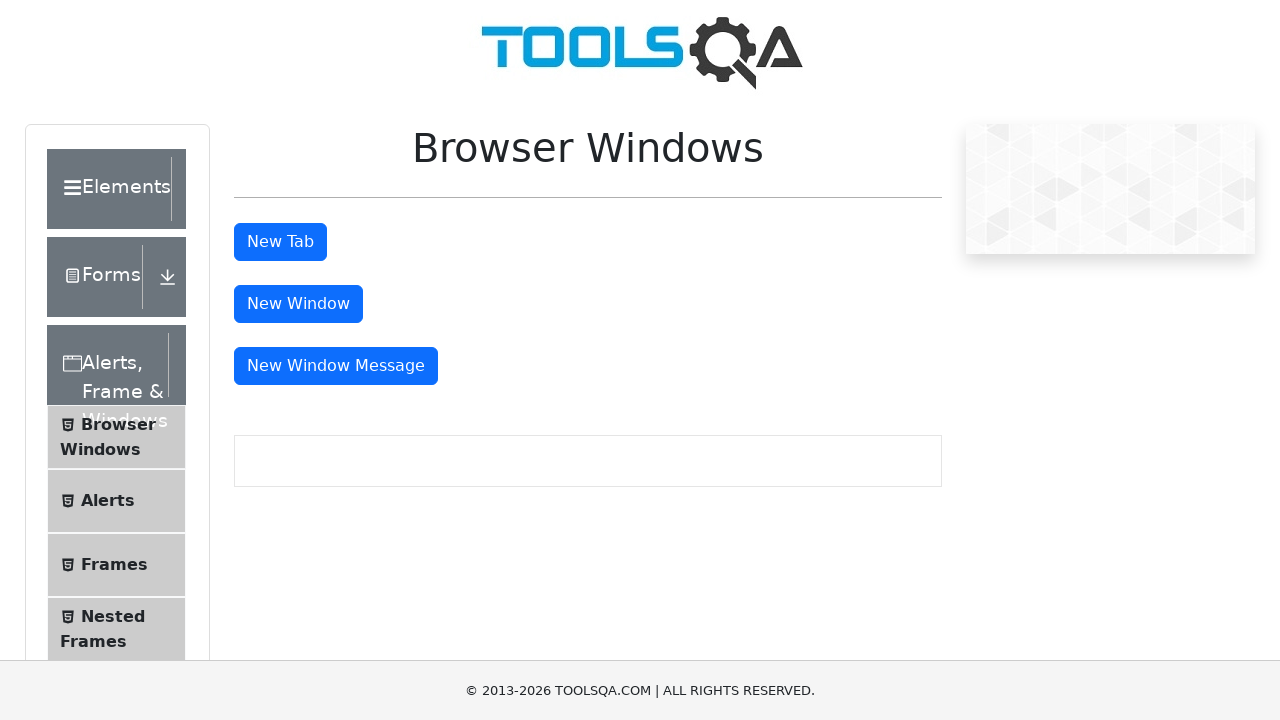

Waited for navigation to browser-windows page
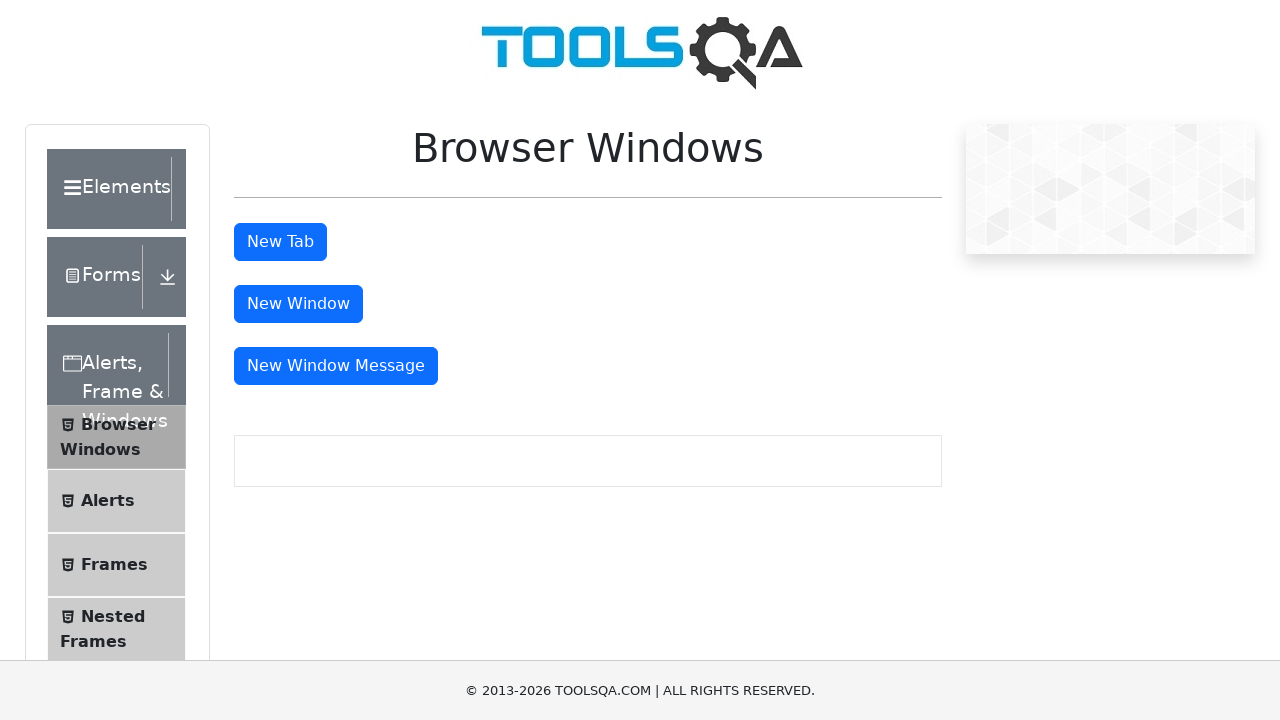

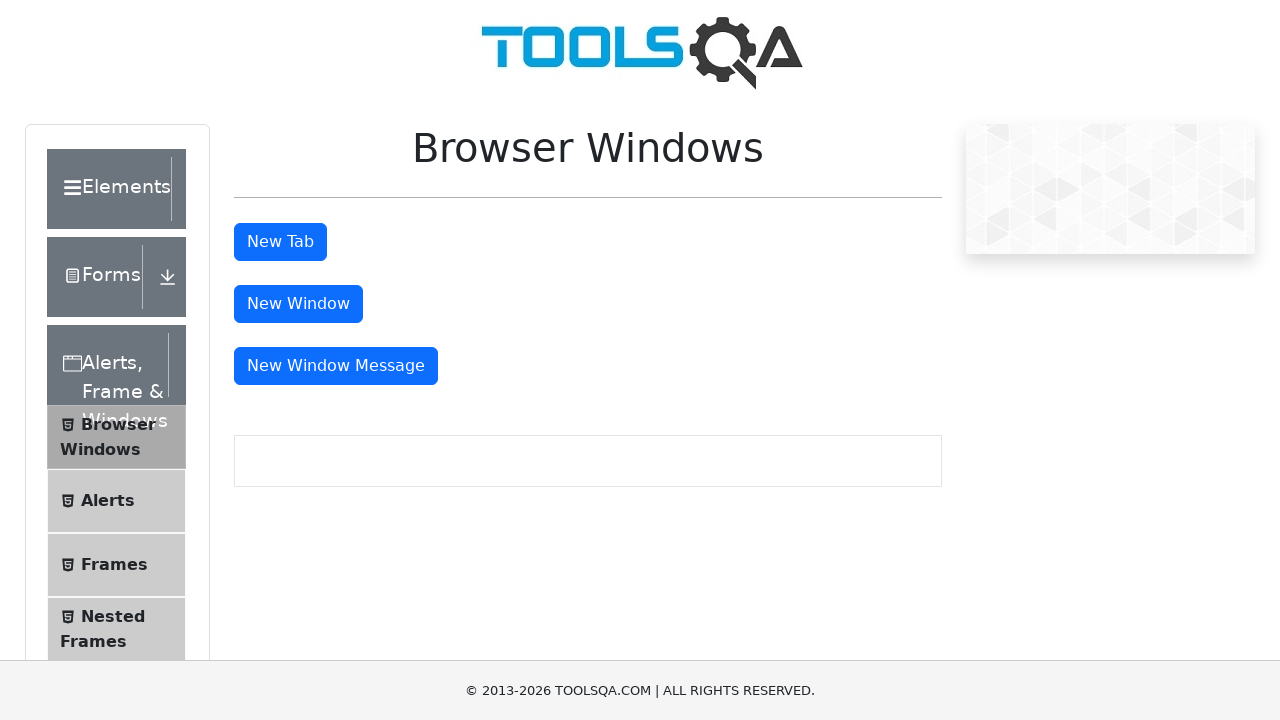